Tests click and drag functionality to select multiple items from 1 to 4 in a grid

Starting URL: http://jqueryui.com/resources/demos/selectable/display-grid.html

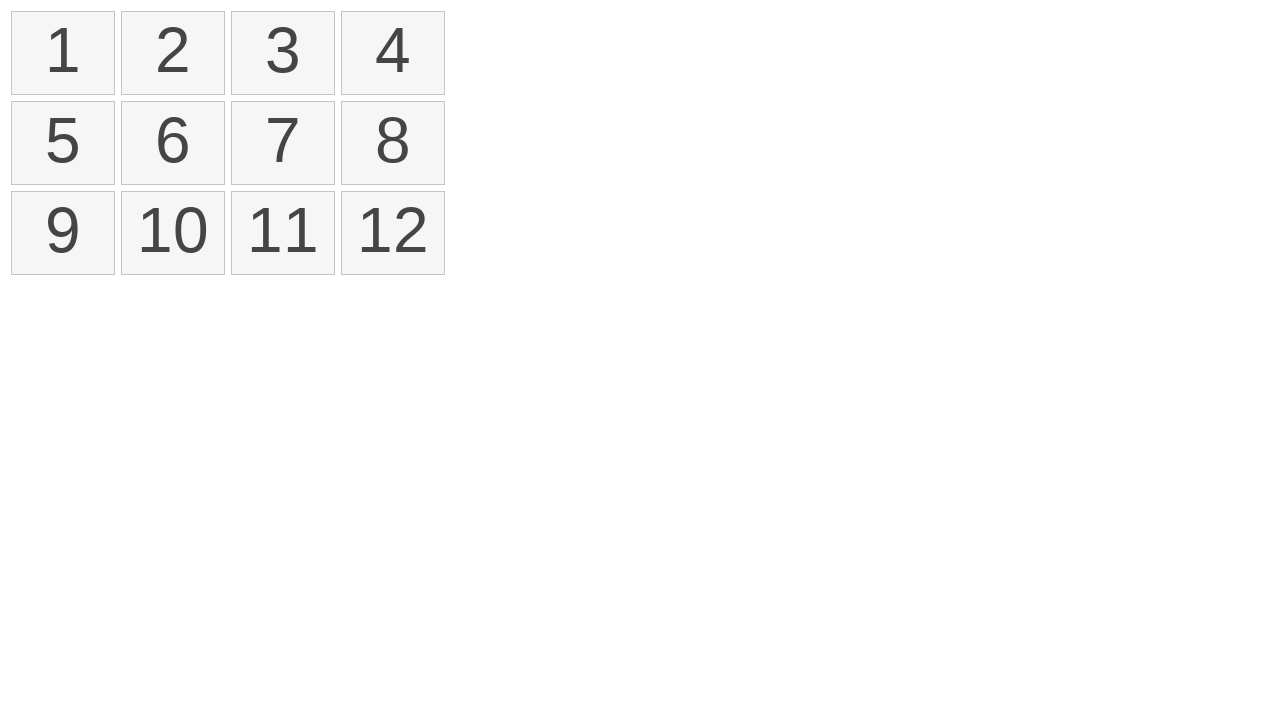

Navigated to jQuery UI selectable grid demo page
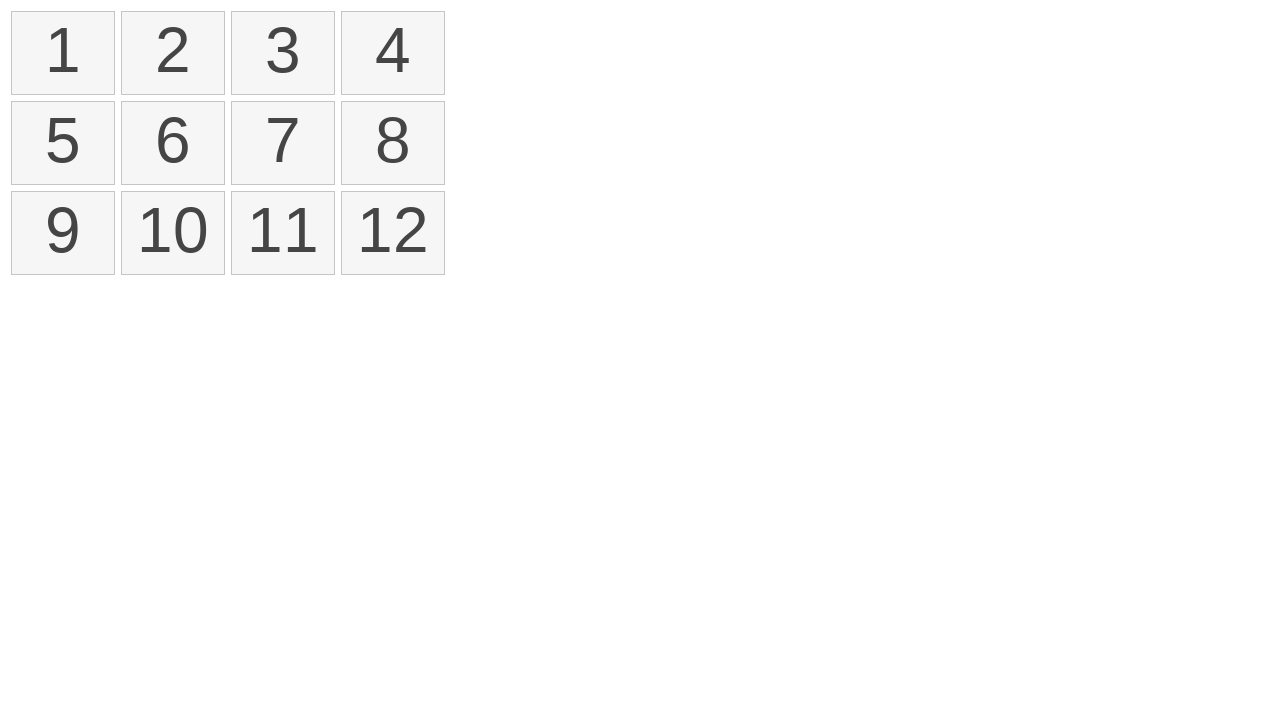

Located first element (item 1) in grid
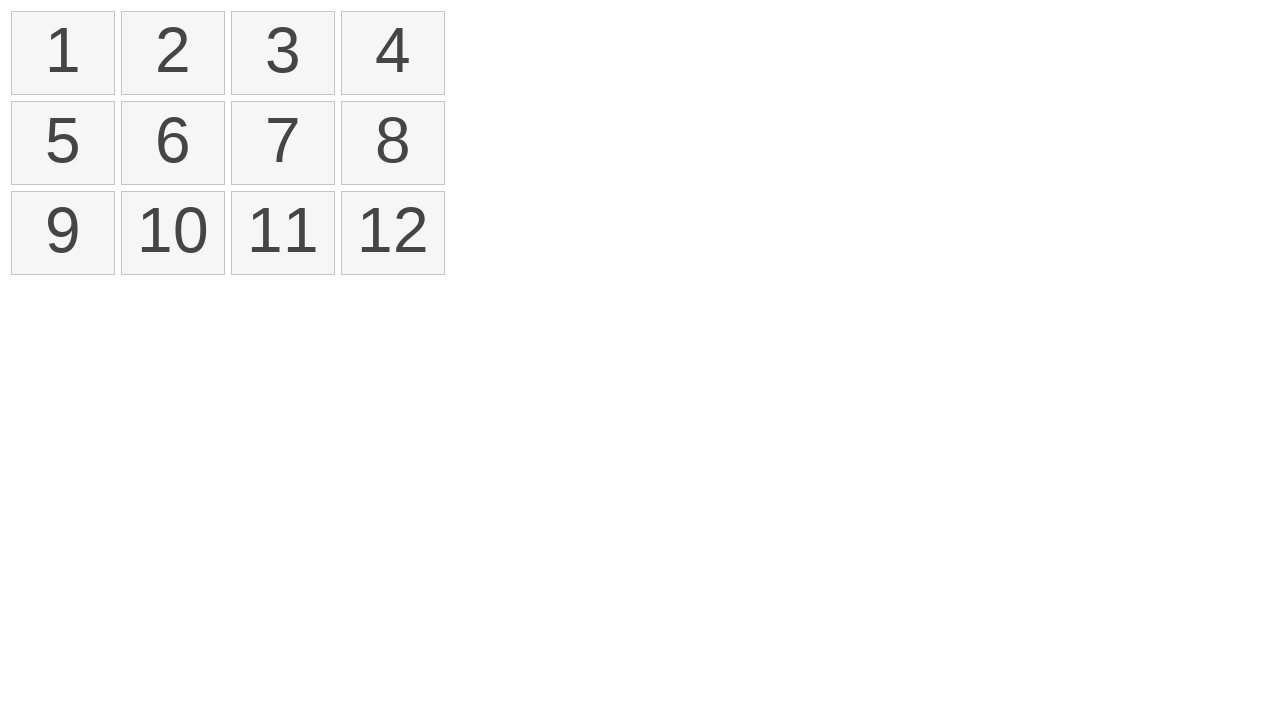

Located fourth element (item 4) in grid
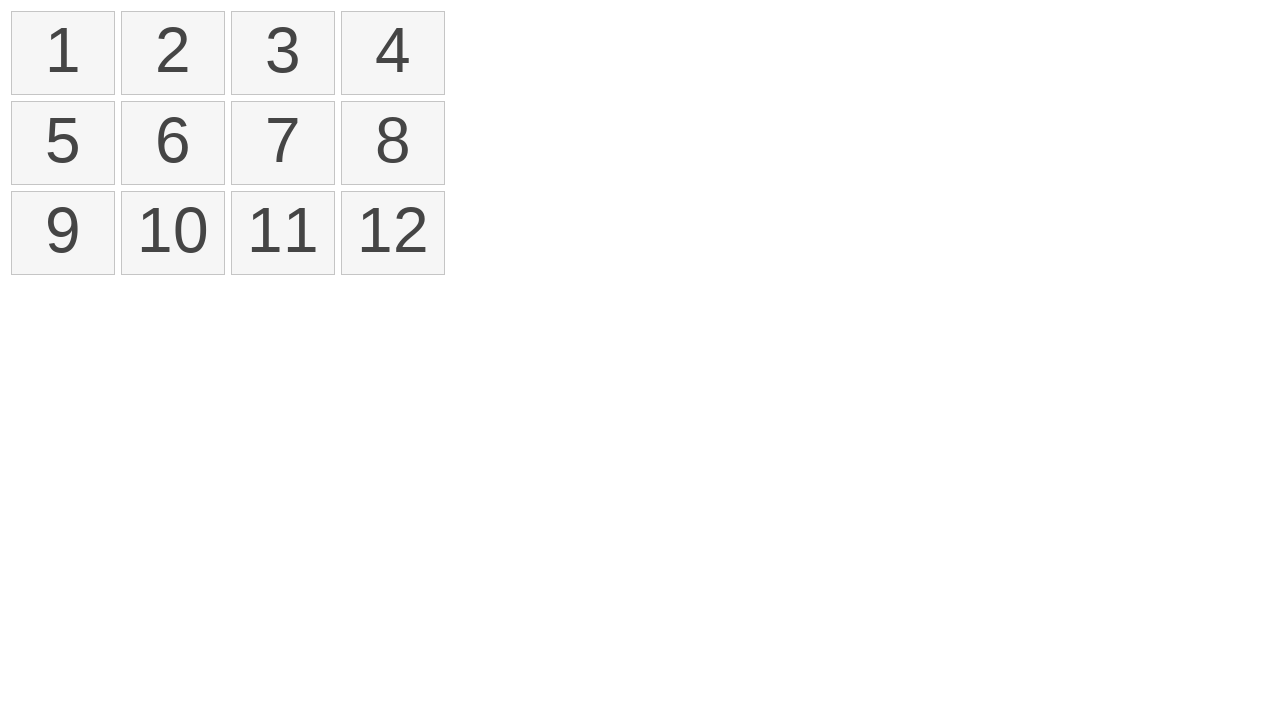

Performed click and drag from item 1 to item 4 to select multiple items at (393, 53)
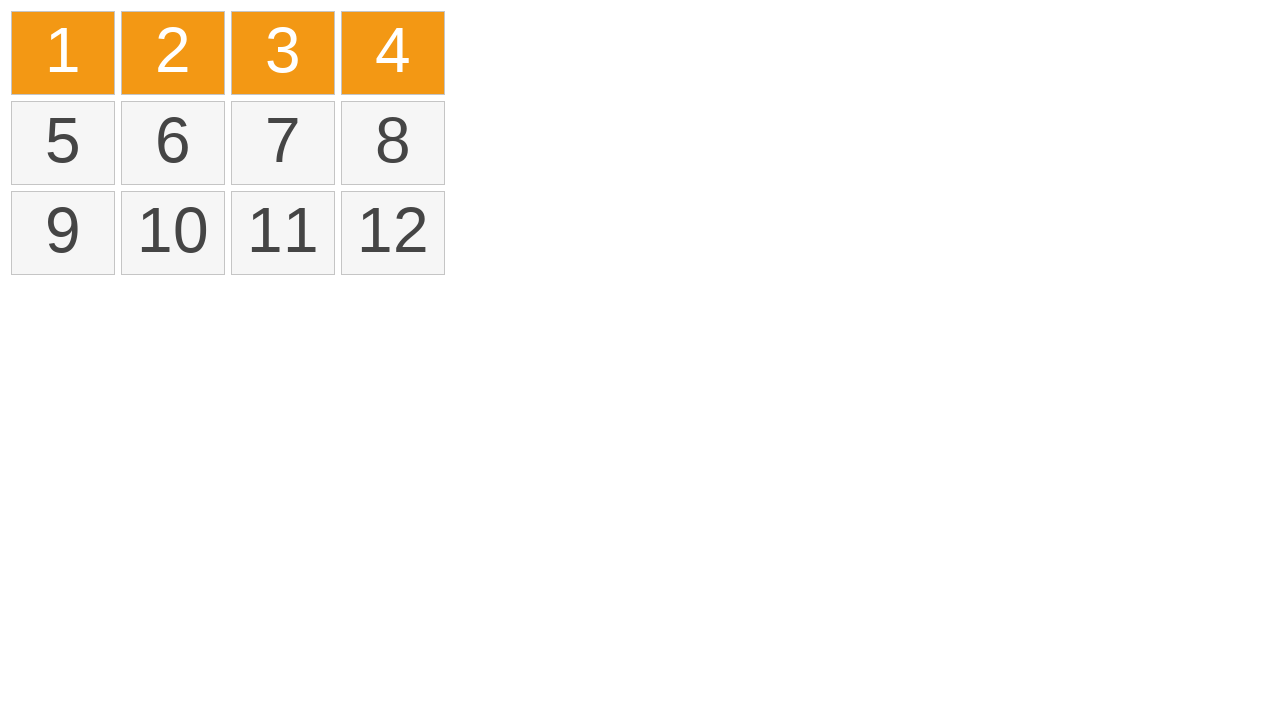

Located all selected items in grid
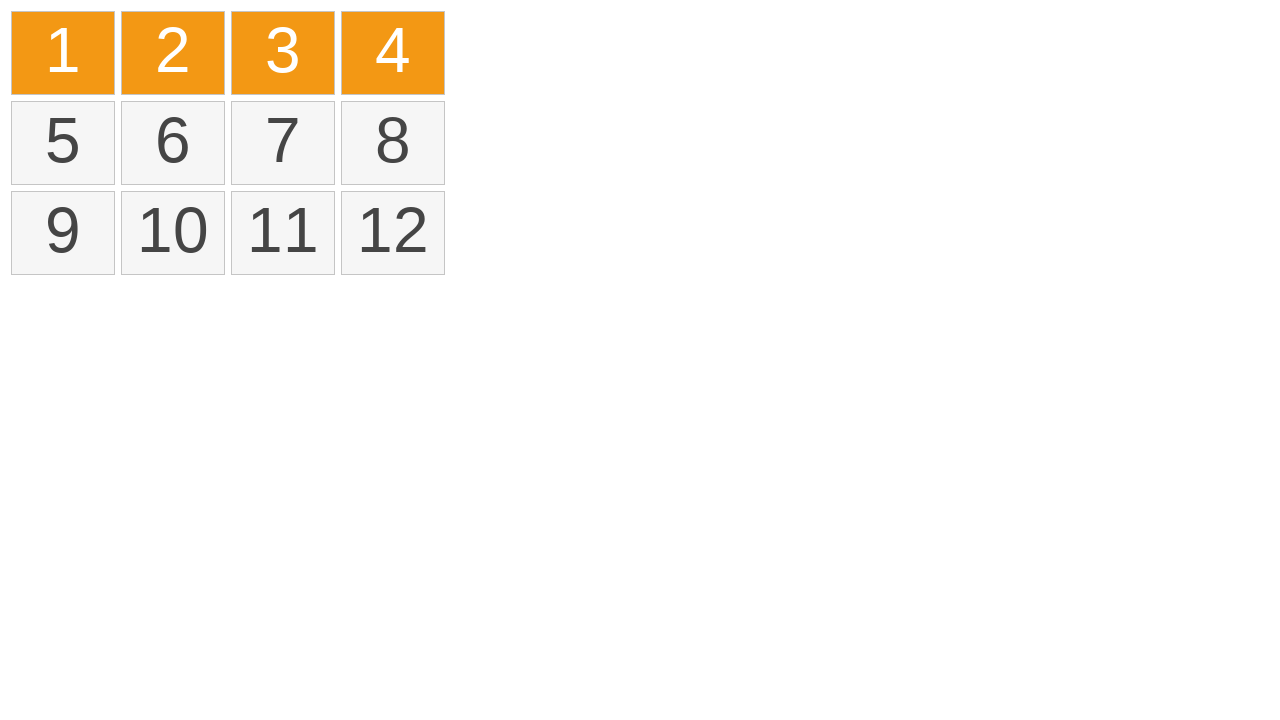

Verified that exactly 4 items are selected
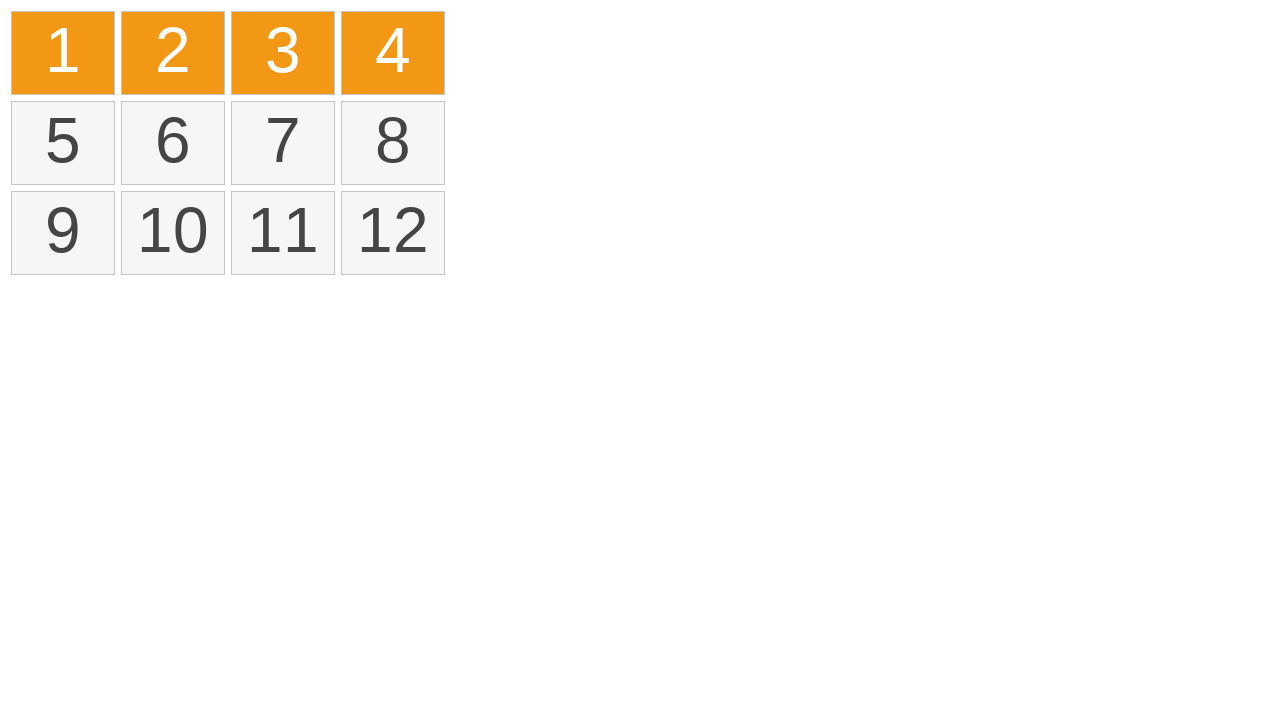

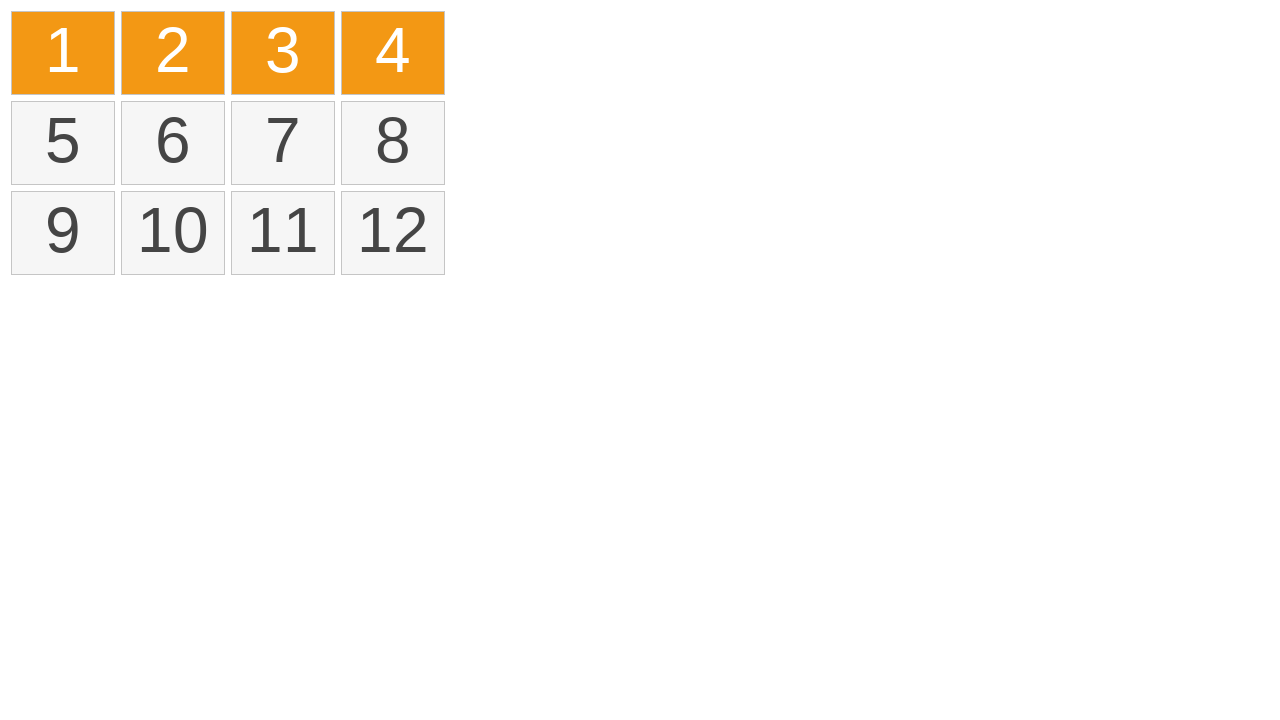